Navigates to Etsy homepage and maximizes the browser window

Starting URL: https://www.etsy.com/

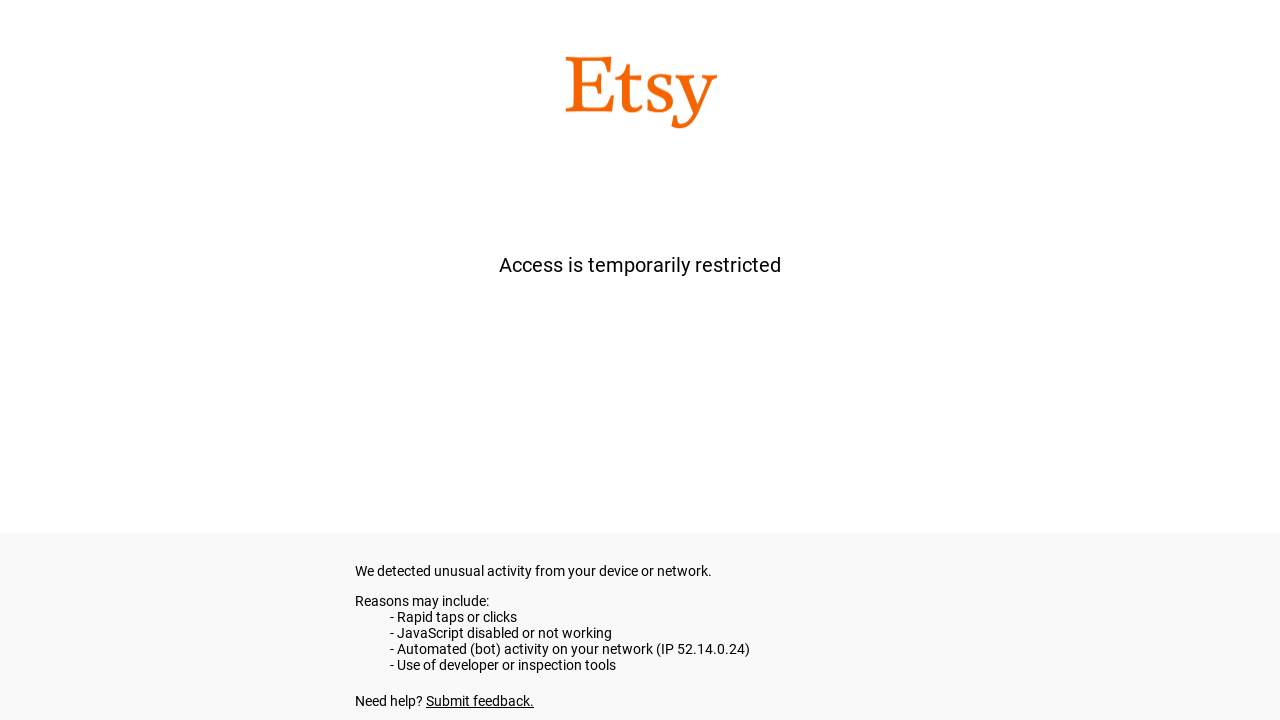

Set viewport to 1920x1080 to maximize browser window
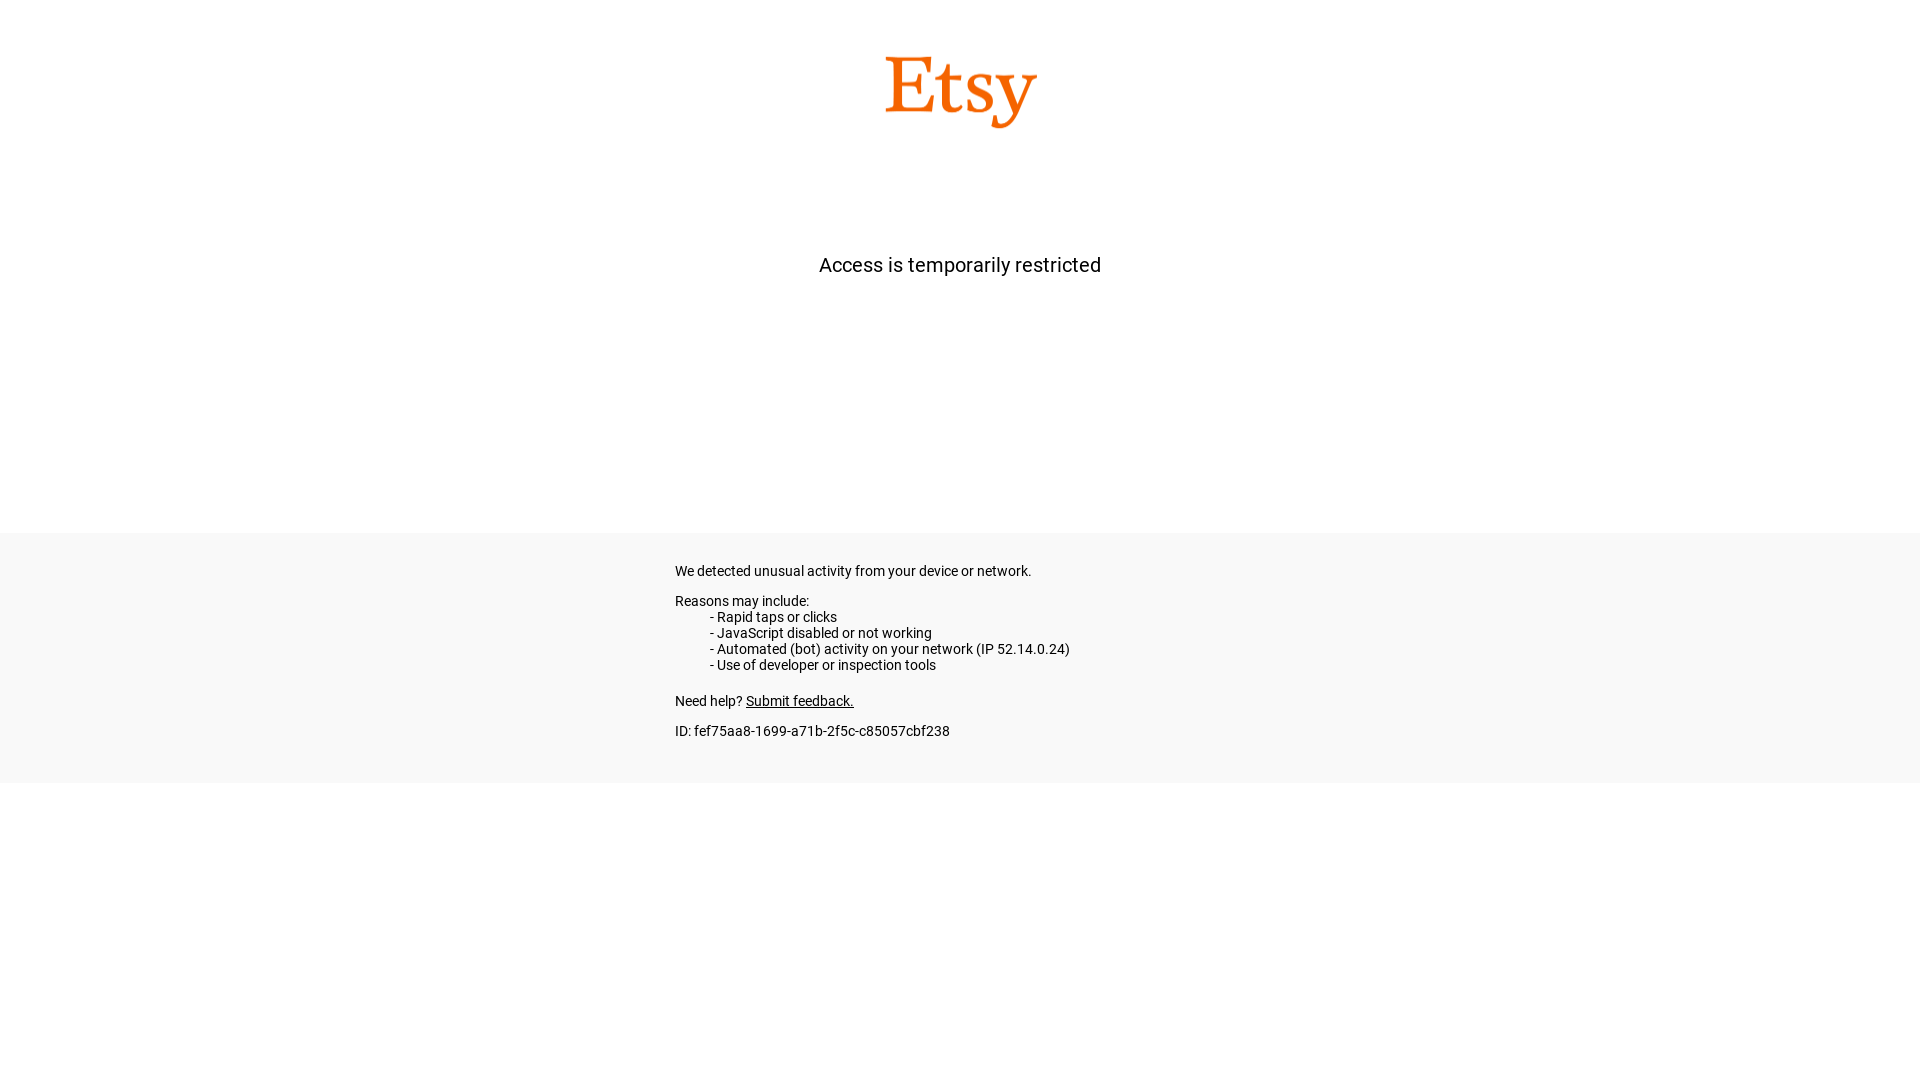

Etsy homepage loaded and DOM content rendered
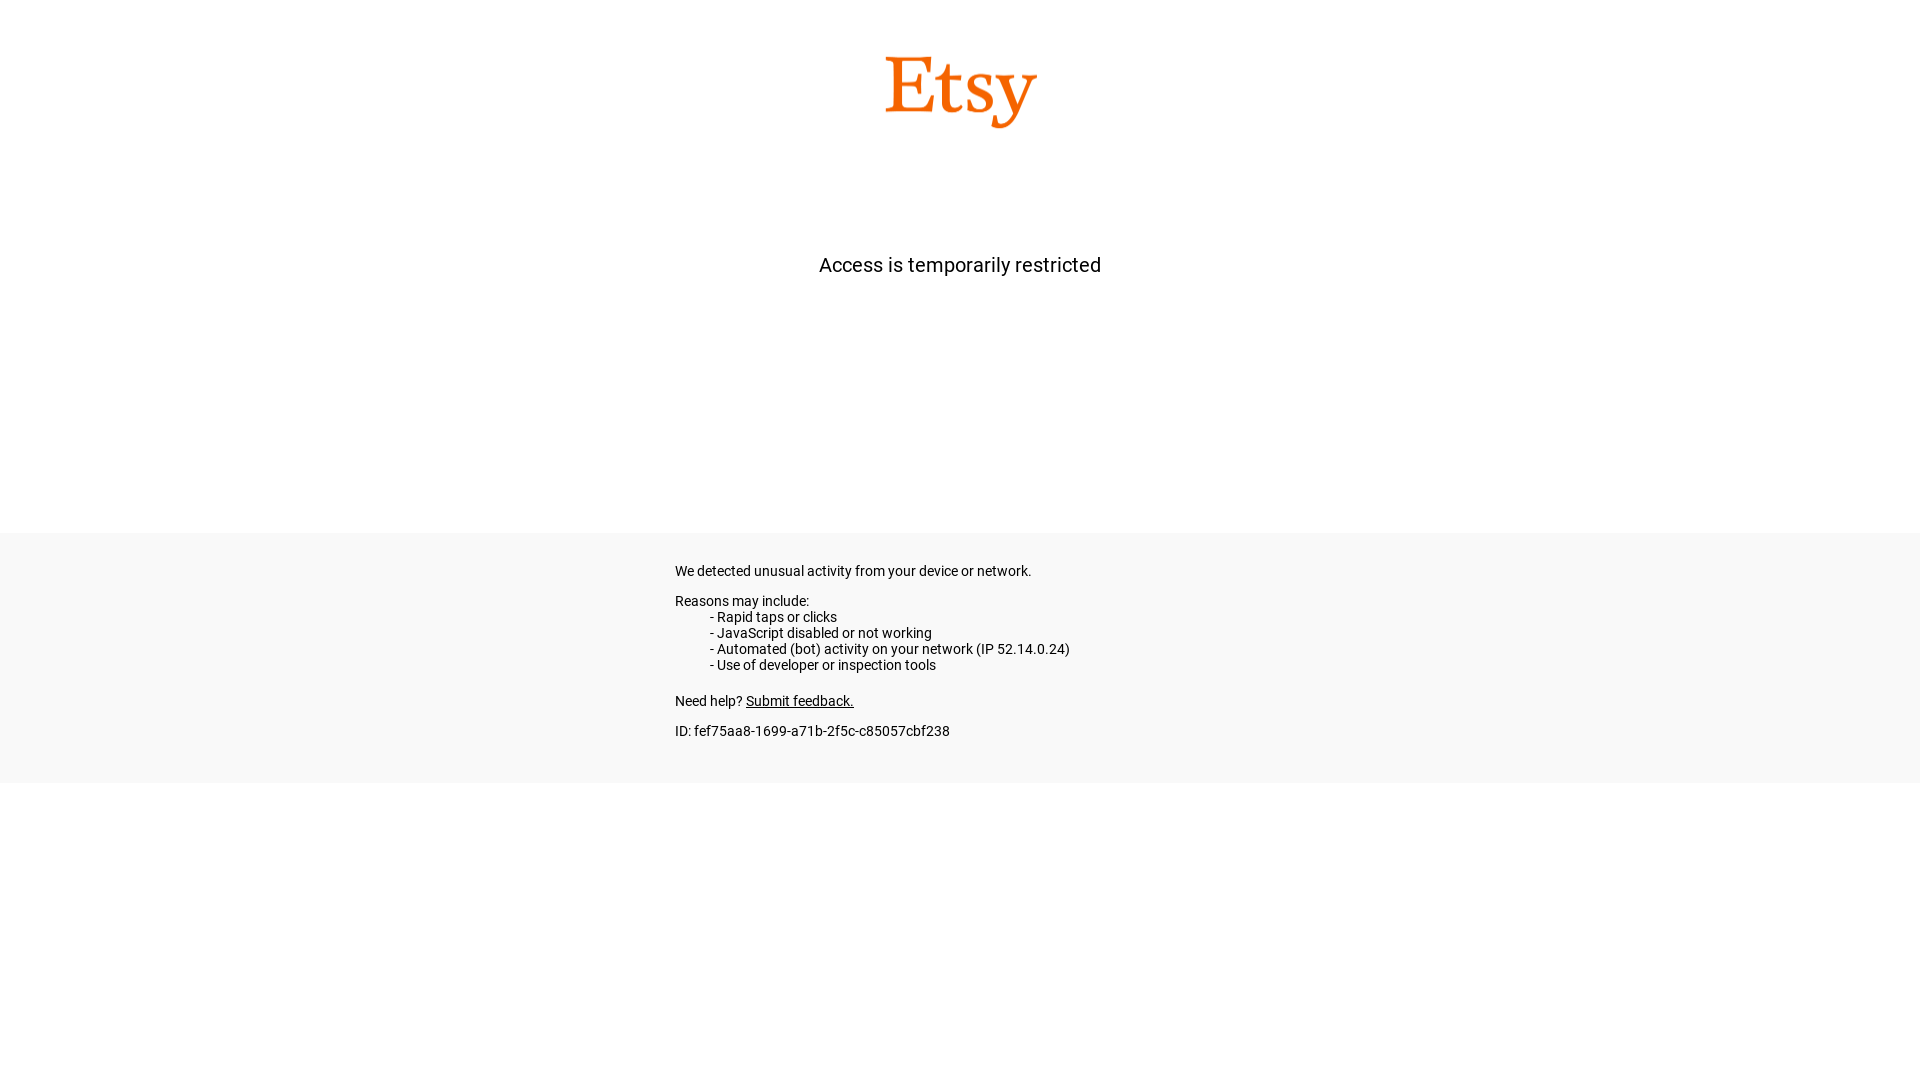

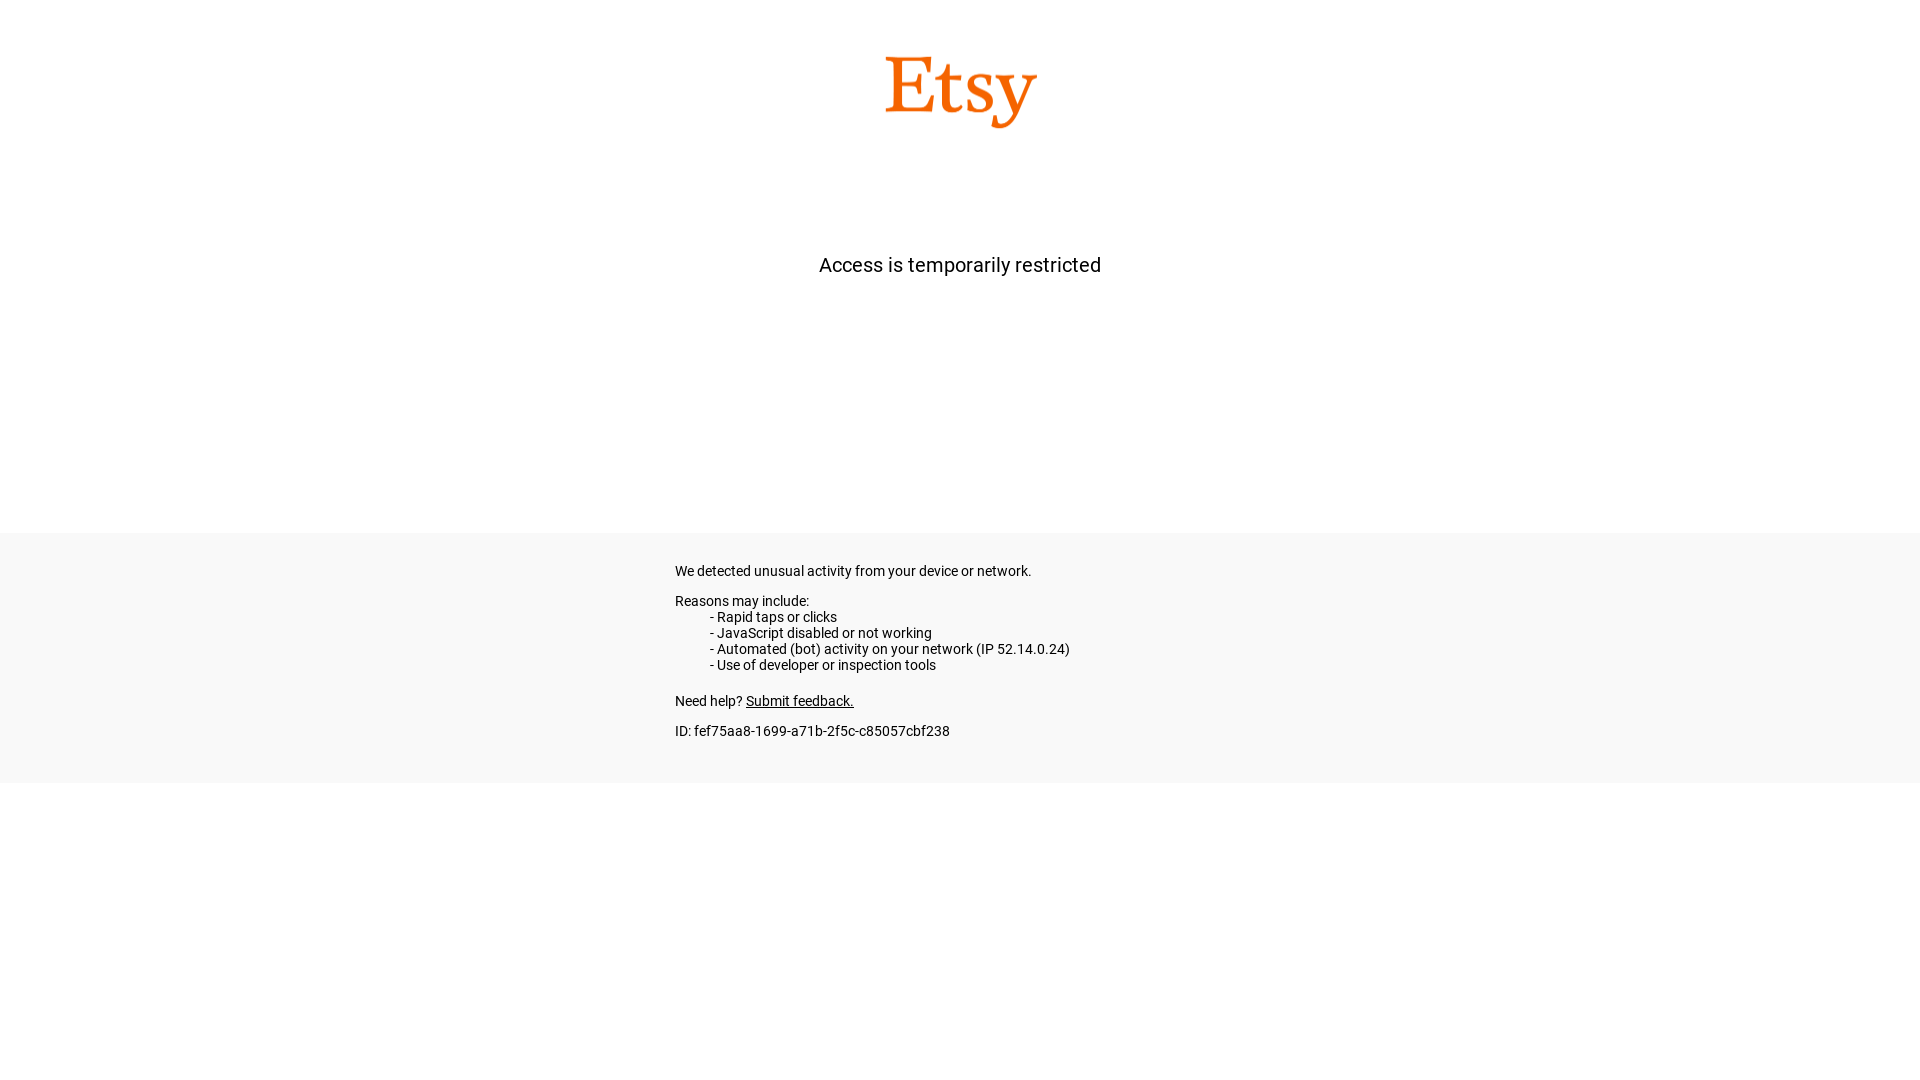